Tests handling of JavaScript prompt alert by entering text input and accepting the dialog

Starting URL: https://the-internet.herokuapp.com/javascript_alerts

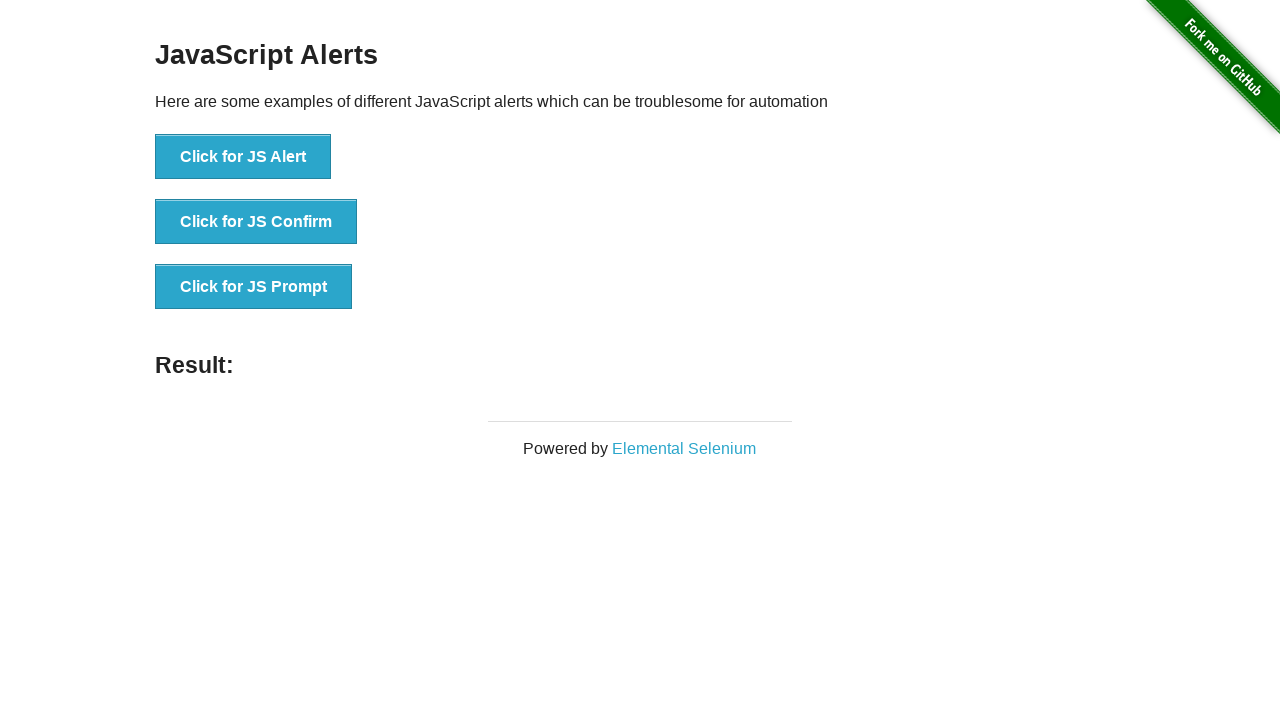

Set up dialog handler to accept prompt with 'Hello' text
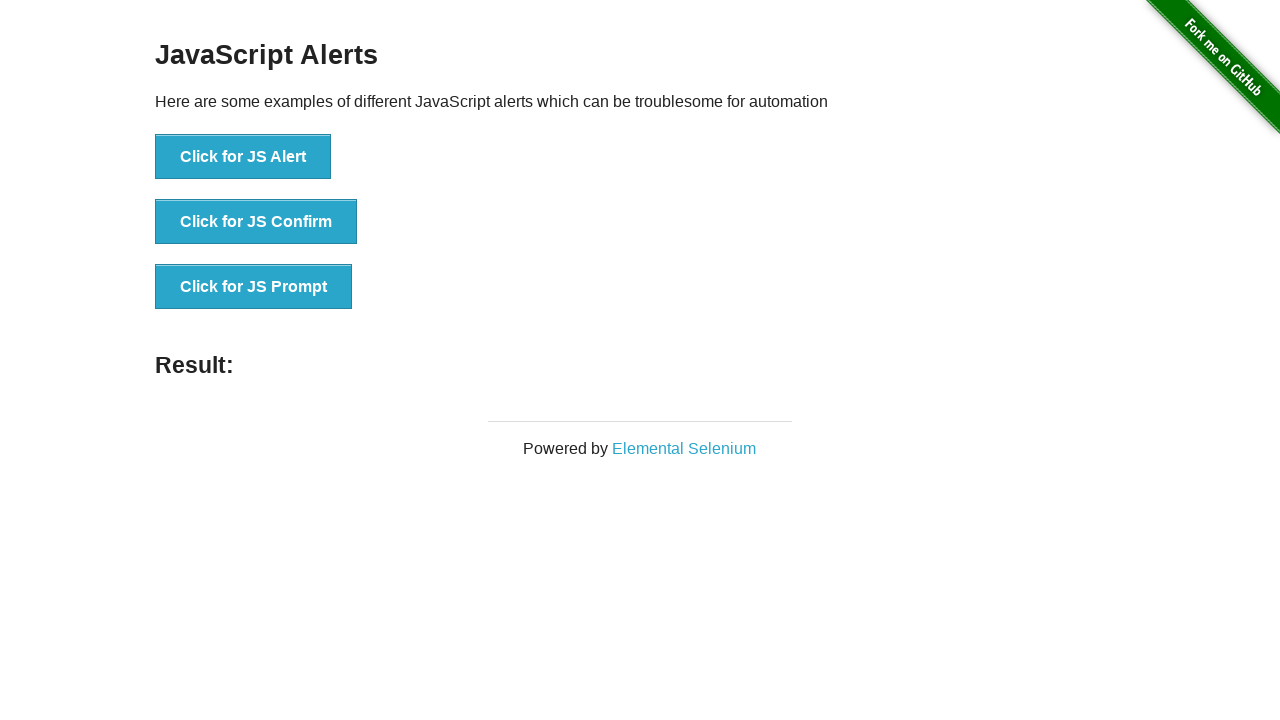

Clicked button to trigger JavaScript prompt alert at (254, 287) on xpath=//button[contains(text(),'Click for JS Prompt')]
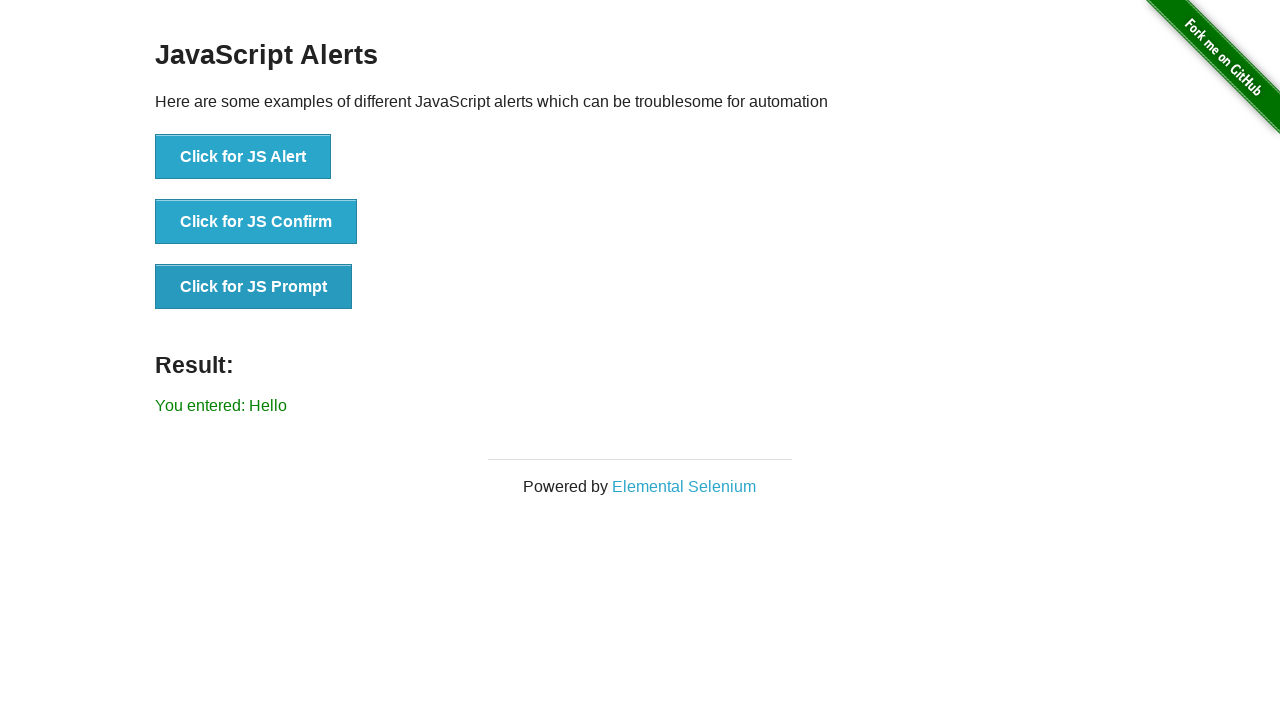

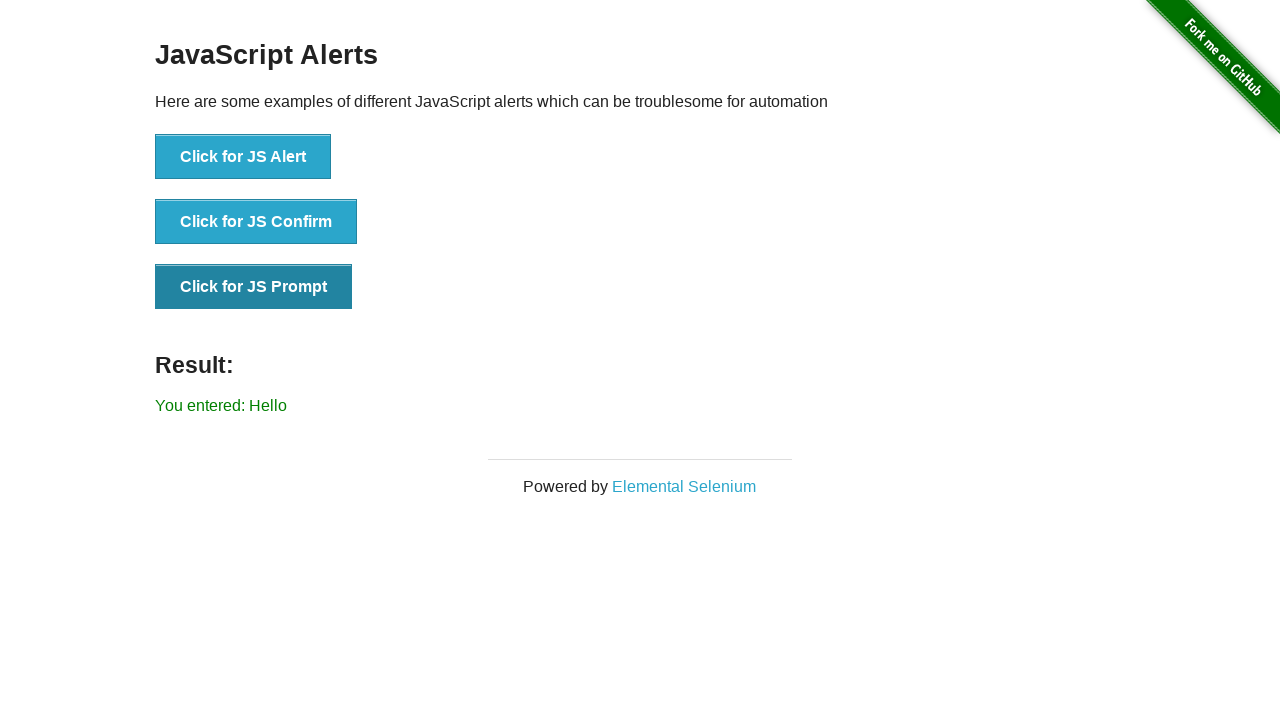